Tests JavaScript prompt alert handling by clicking a button to trigger a prompt, entering text into the prompt, and accepting it.

Starting URL: https://the-internet.herokuapp.com/javascript_alerts

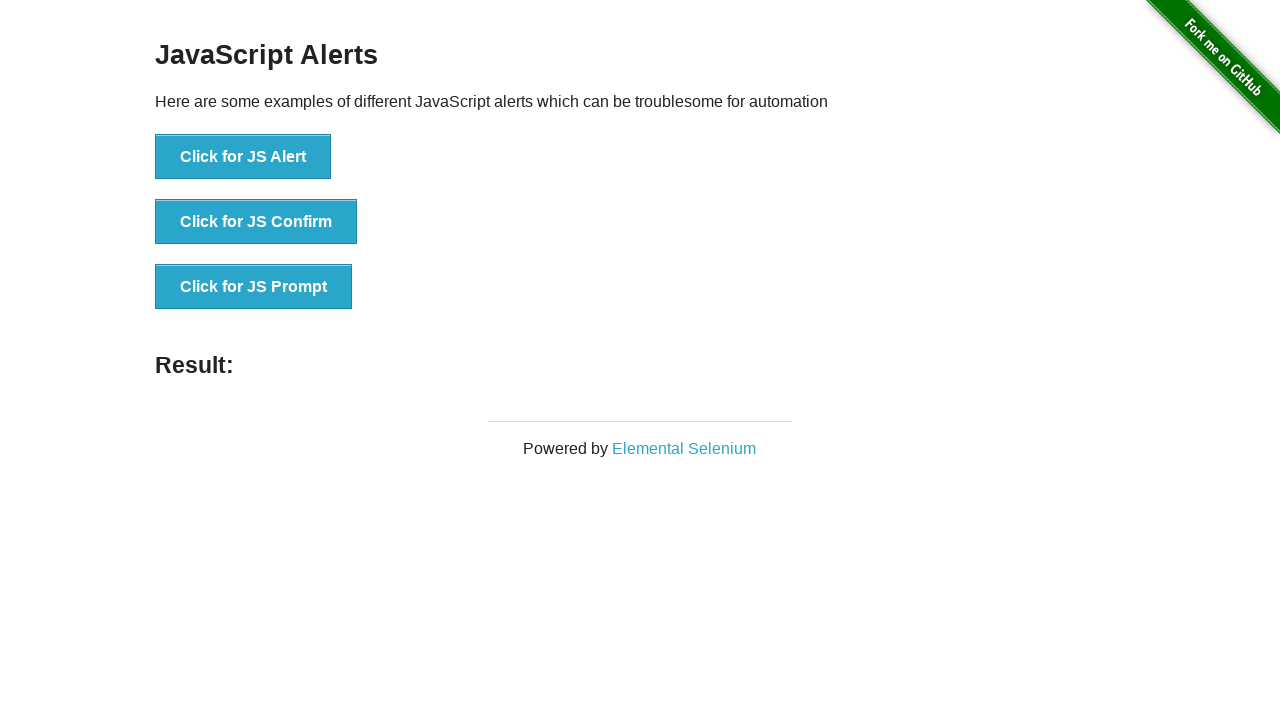

Clicked button to trigger JavaScript prompt at (254, 287) on xpath=//button[@onclick='jsPrompt()']
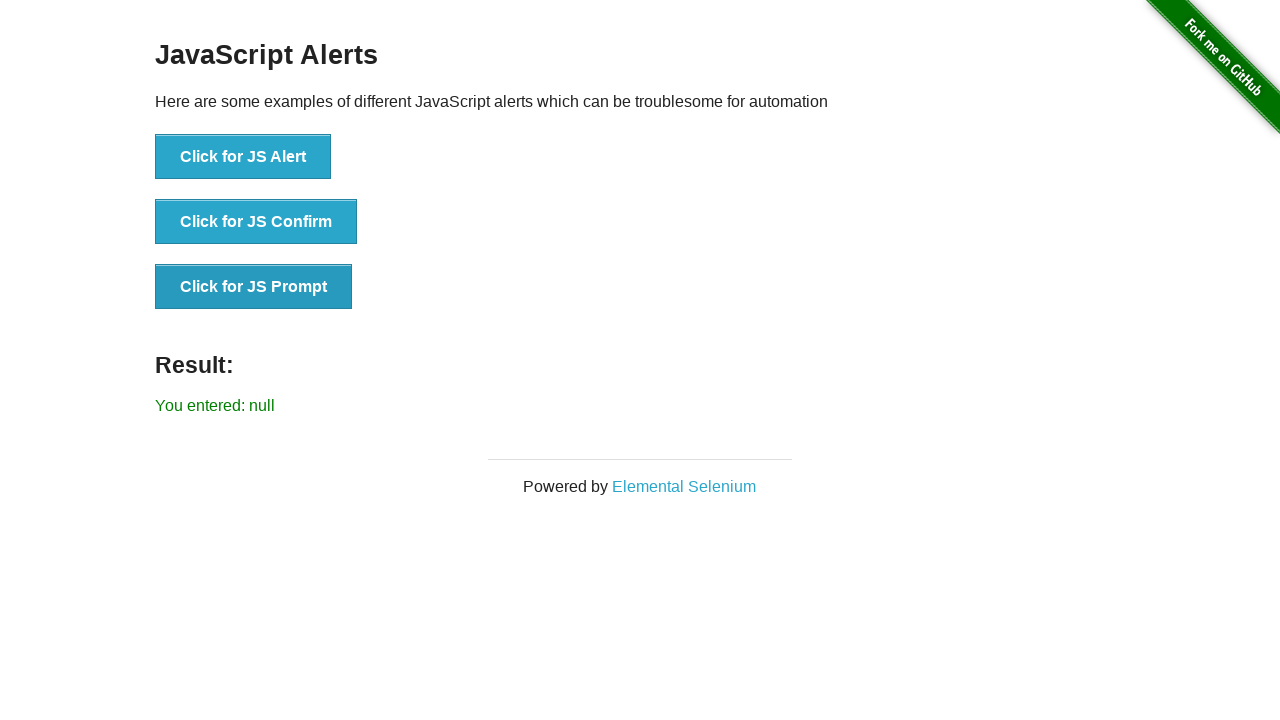

Set up dialog handler to accept prompts with text 'welcome to uncodemy'
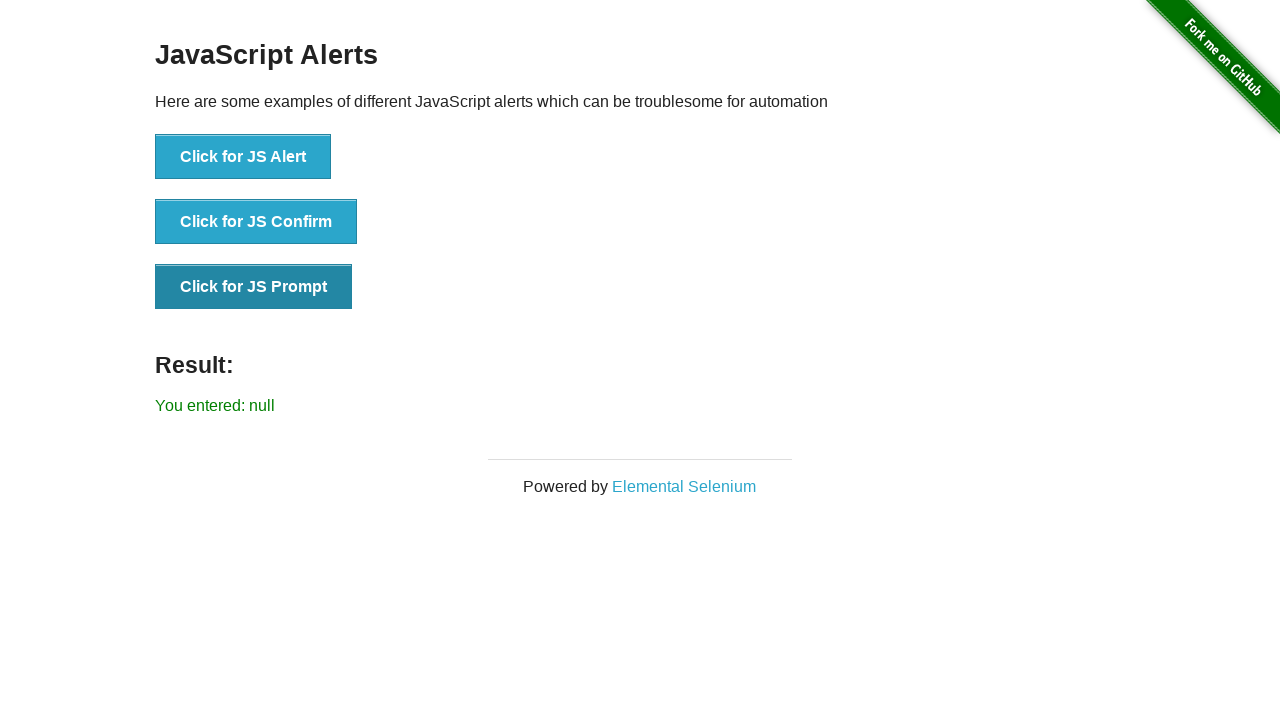

Clicked button again to trigger prompt with handler active at (254, 287) on xpath=//button[@onclick='jsPrompt()']
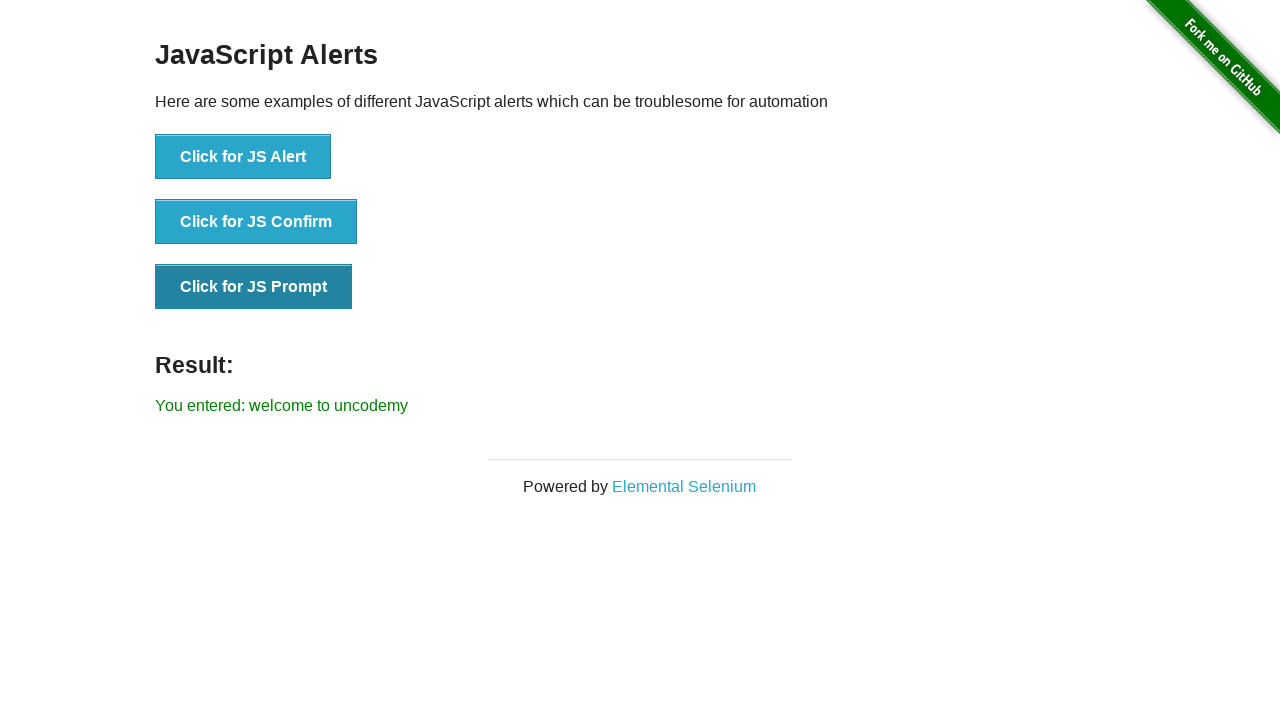

Prompt result appeared on page
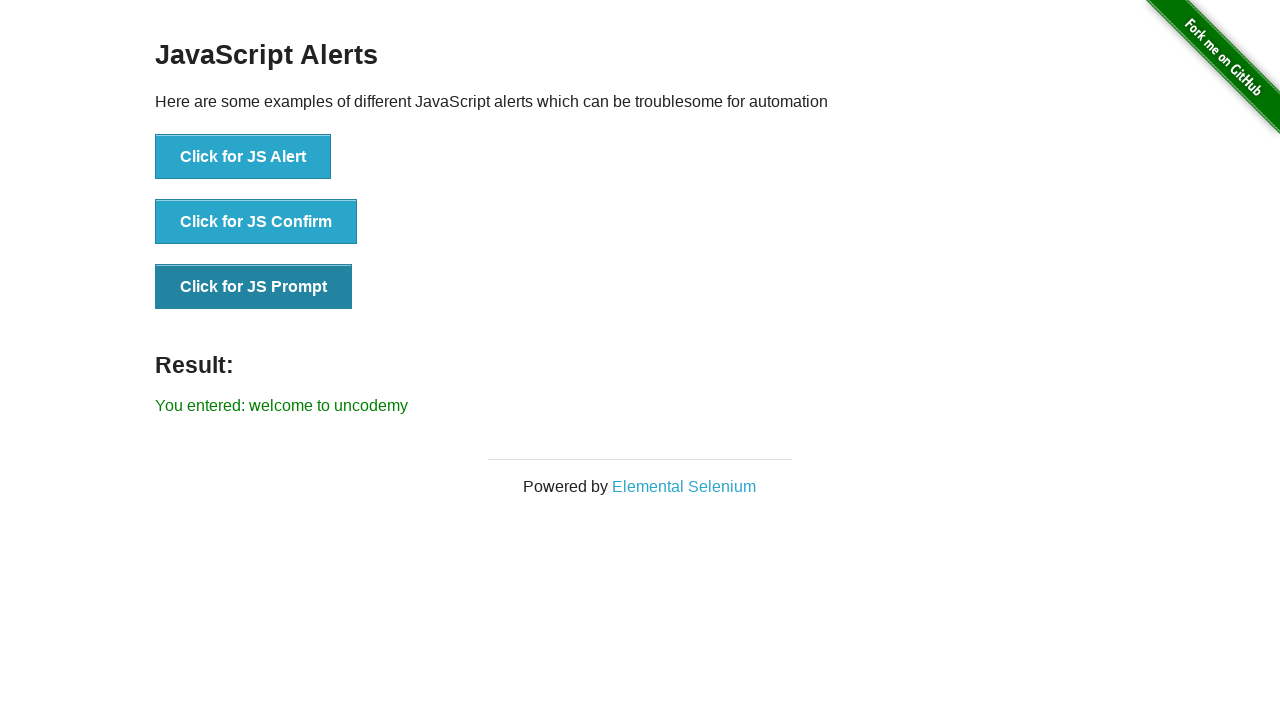

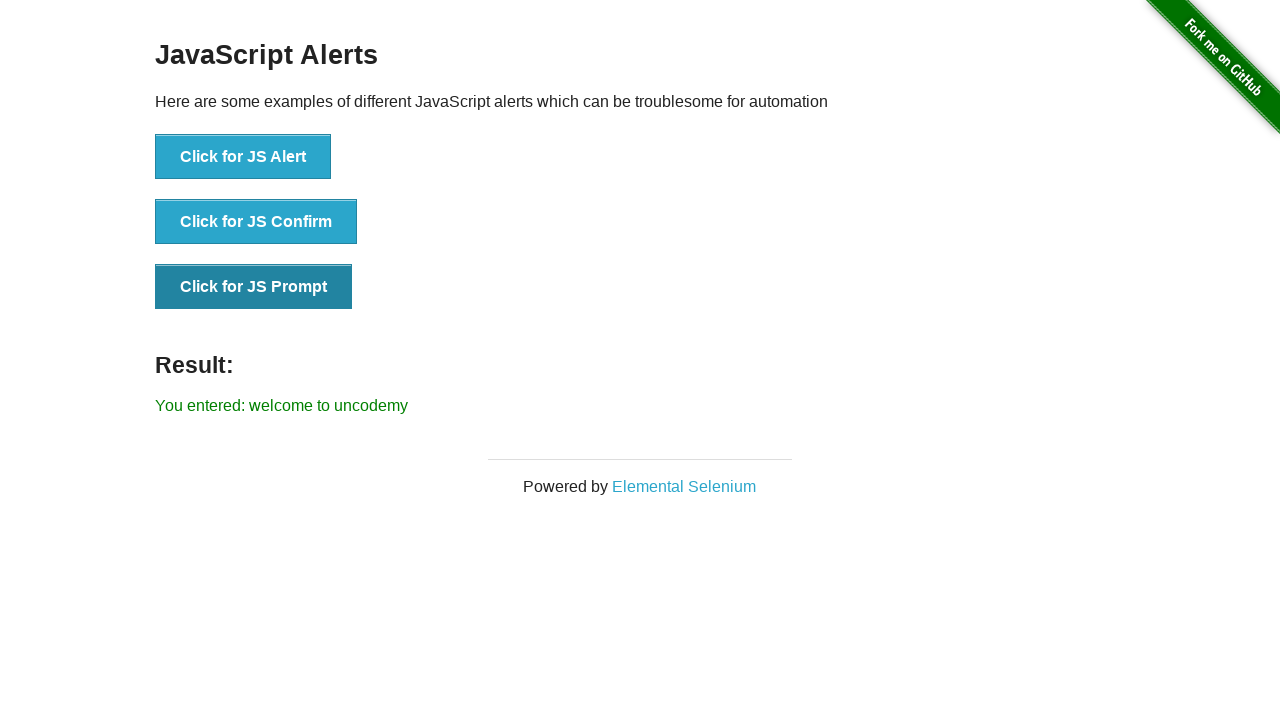